Tests marking all todo items as completed using the toggle-all checkbox

Starting URL: https://demo.playwright.dev/todomvc

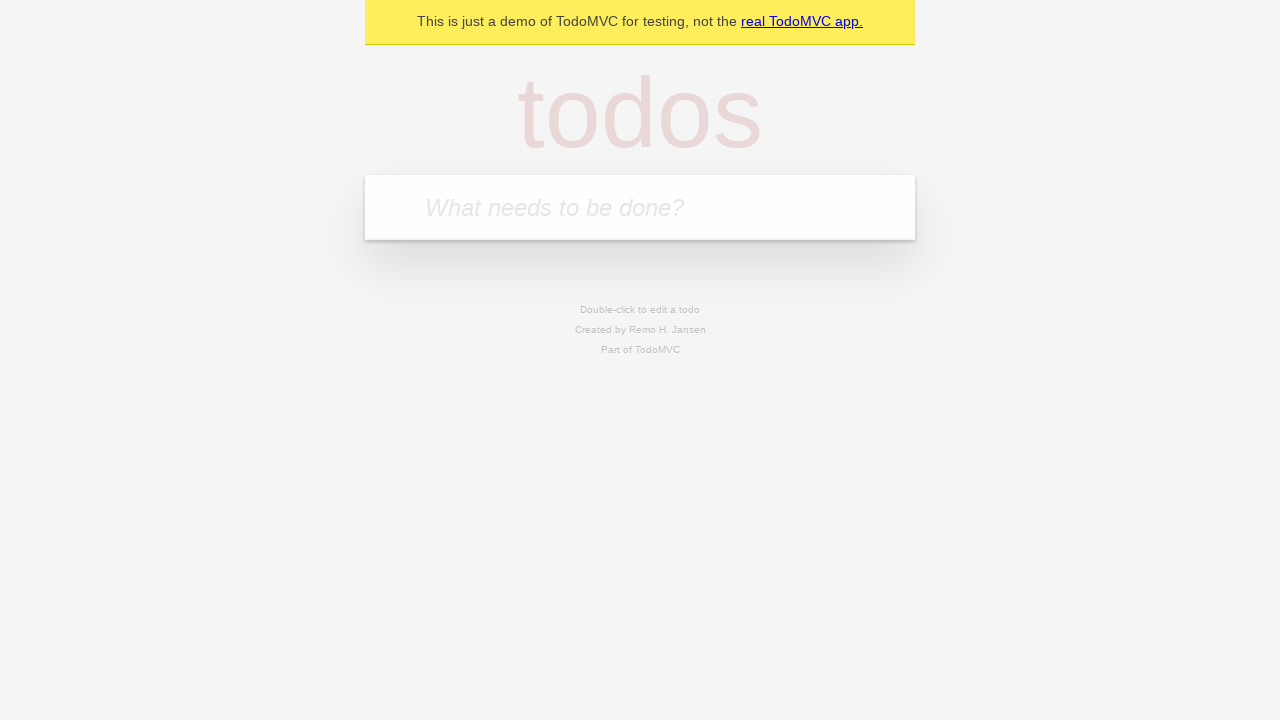

Filled todo input field with 'watch monty python' on internal:attr=[placeholder="What needs to be done?"i]
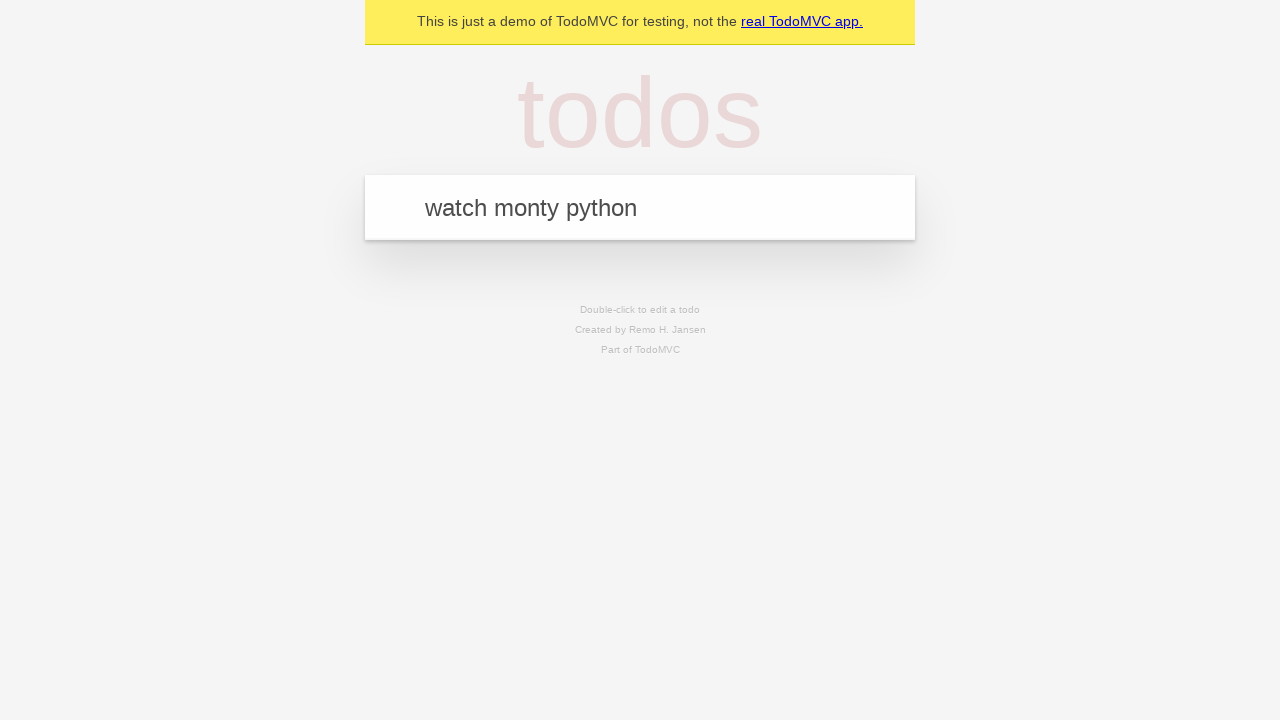

Pressed Enter to add todo 'watch monty python' on internal:attr=[placeholder="What needs to be done?"i]
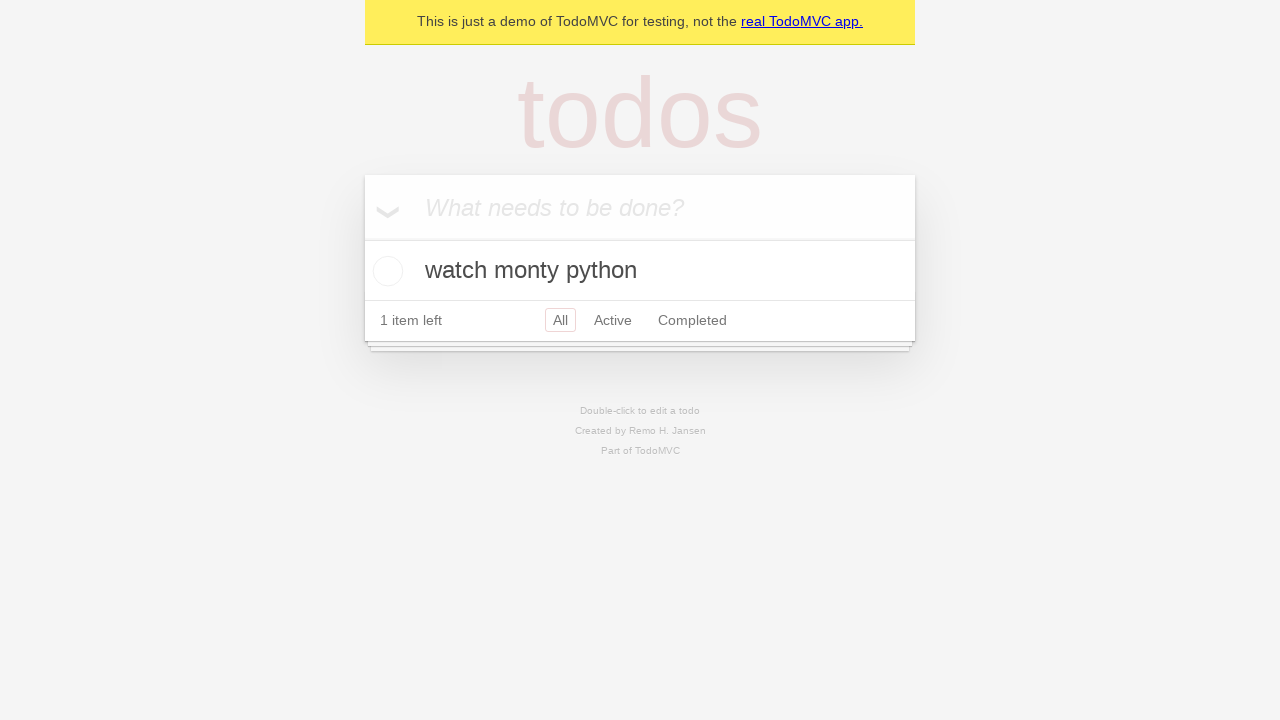

Filled todo input field with 'feed the cat' on internal:attr=[placeholder="What needs to be done?"i]
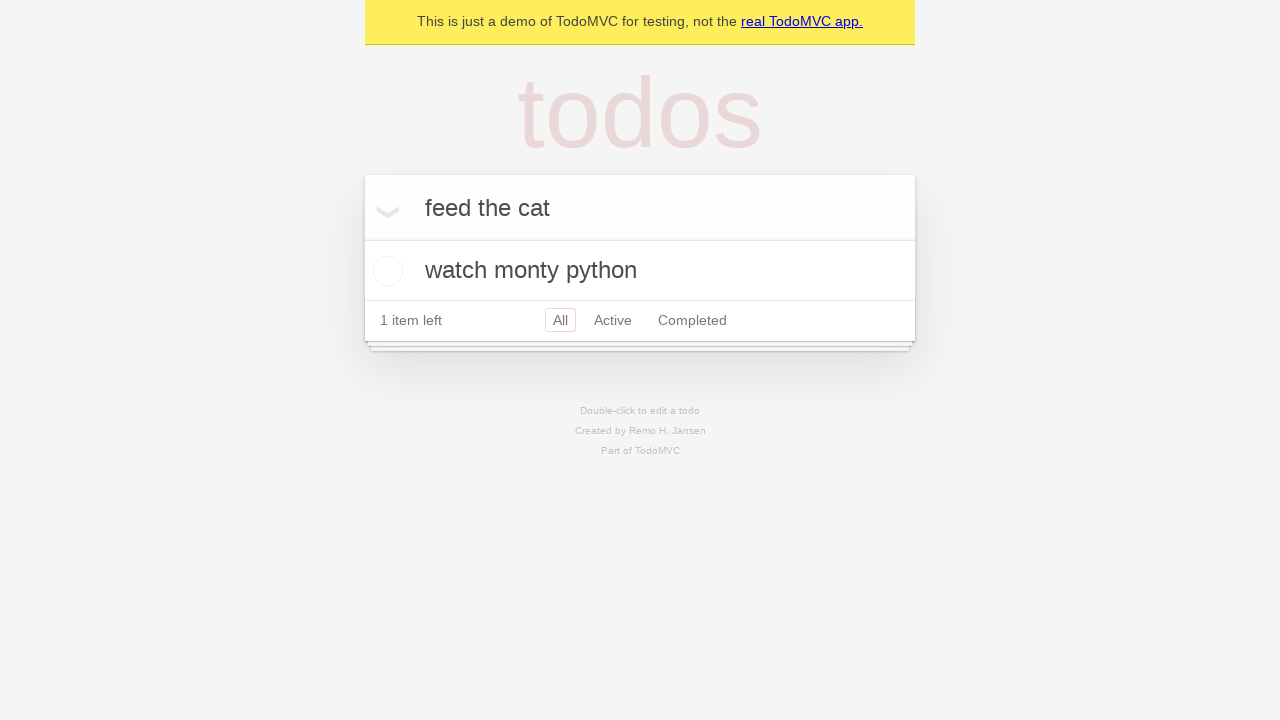

Pressed Enter to add todo 'feed the cat' on internal:attr=[placeholder="What needs to be done?"i]
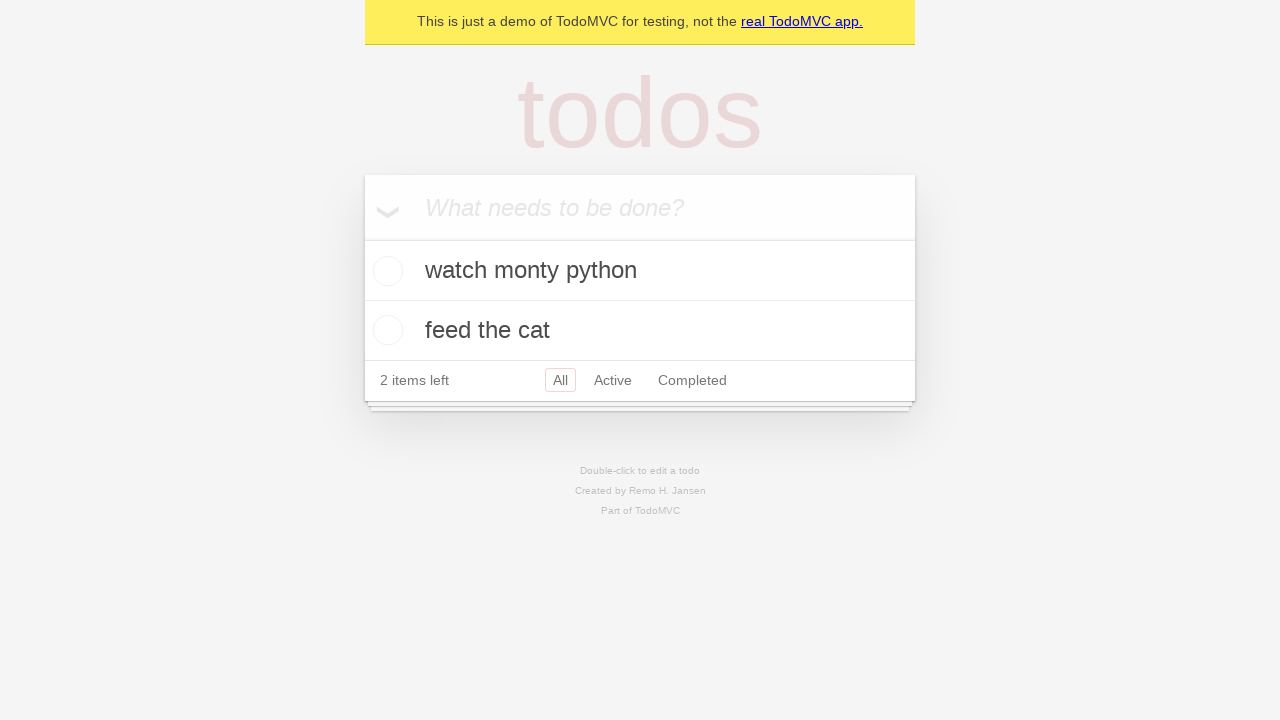

Filled todo input field with 'book a doctors appointment' on internal:attr=[placeholder="What needs to be done?"i]
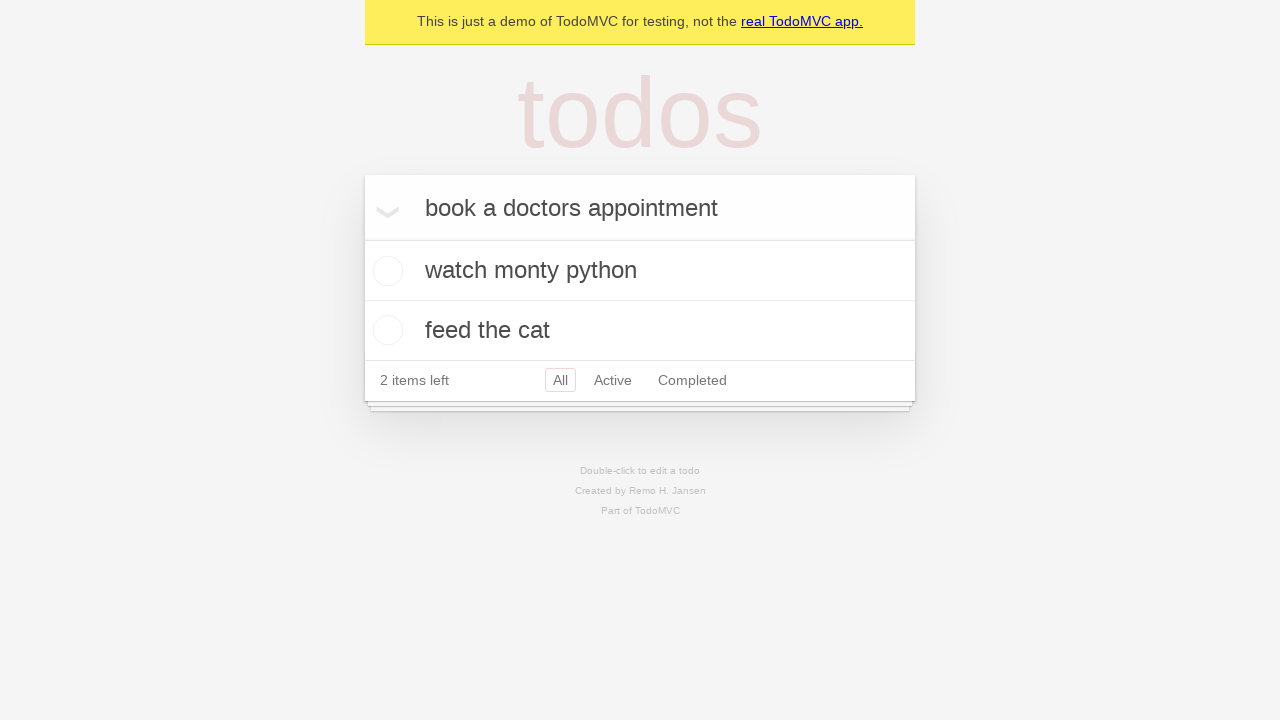

Pressed Enter to add todo 'book a doctors appointment' on internal:attr=[placeholder="What needs to be done?"i]
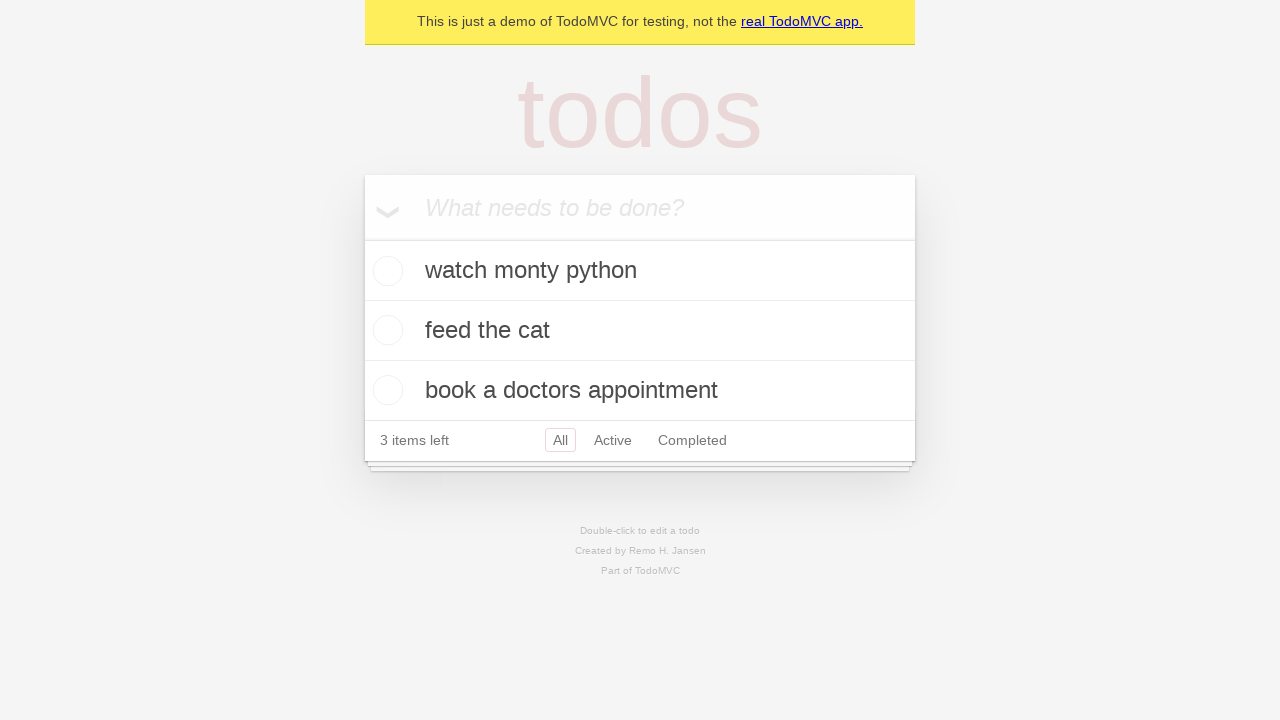

Clicked 'Mark all as complete' checkbox at (362, 238) on internal:label="Mark all as complete"i
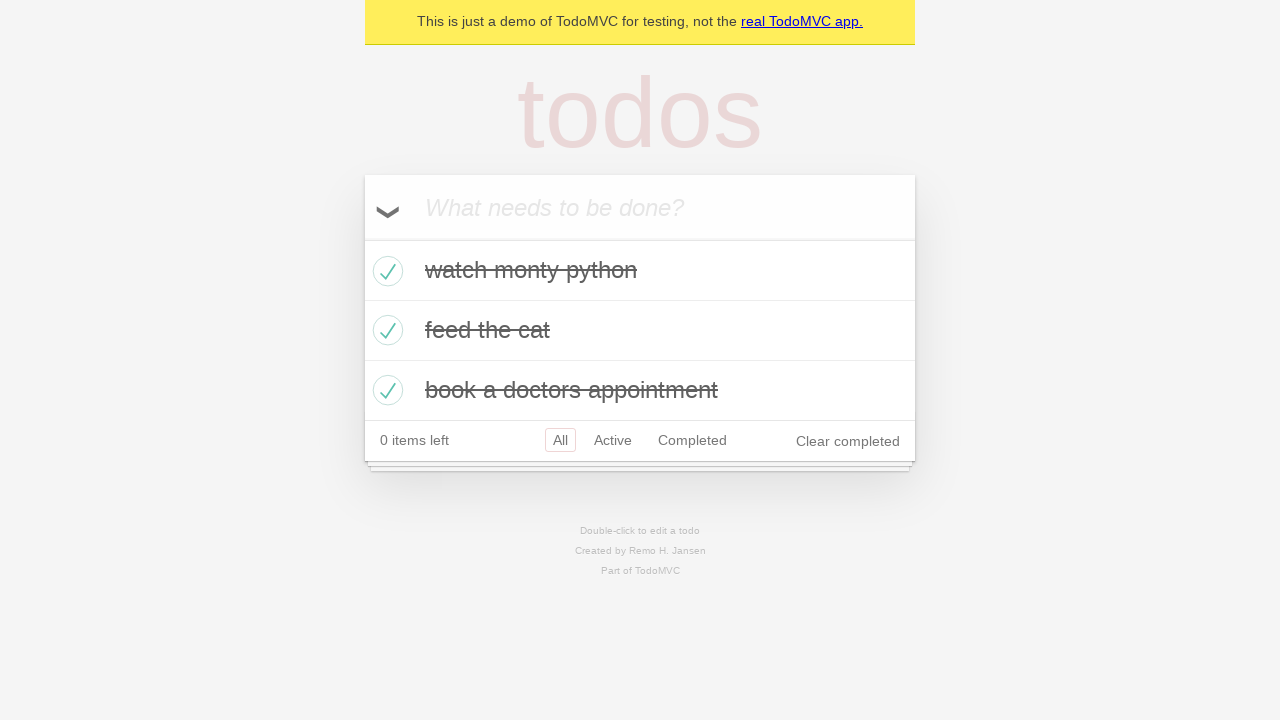

All todo items marked as completed
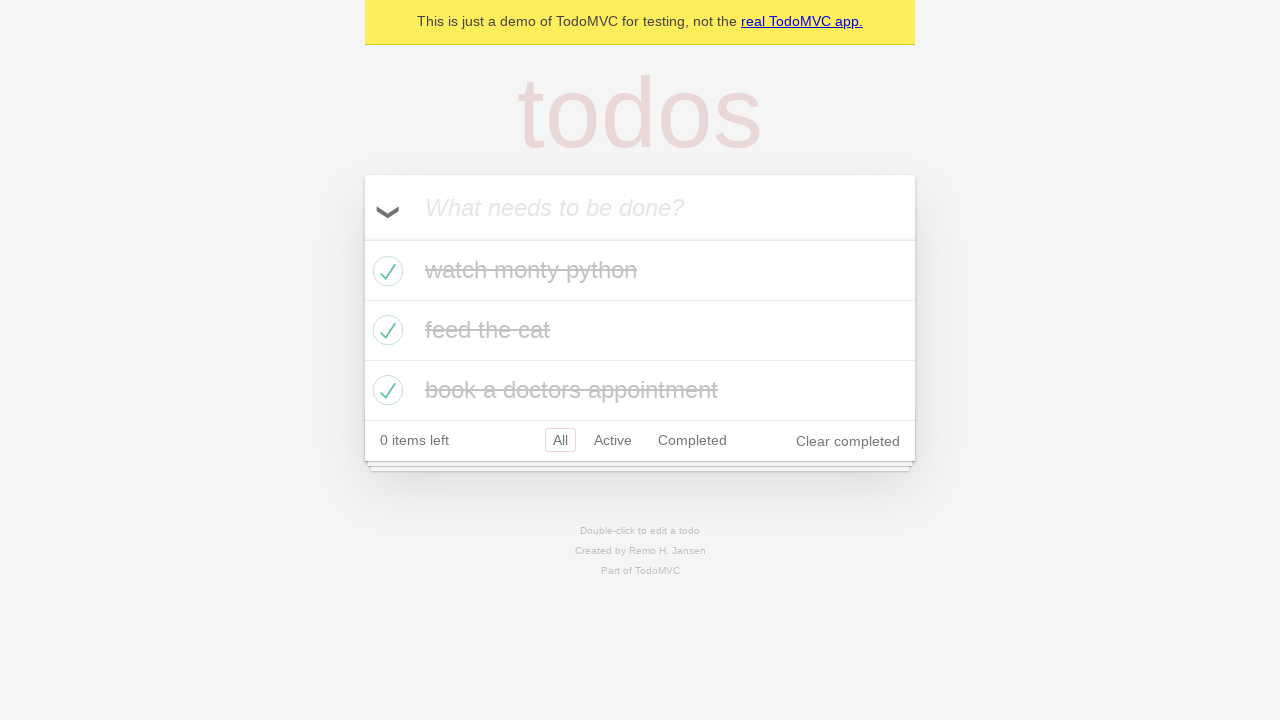

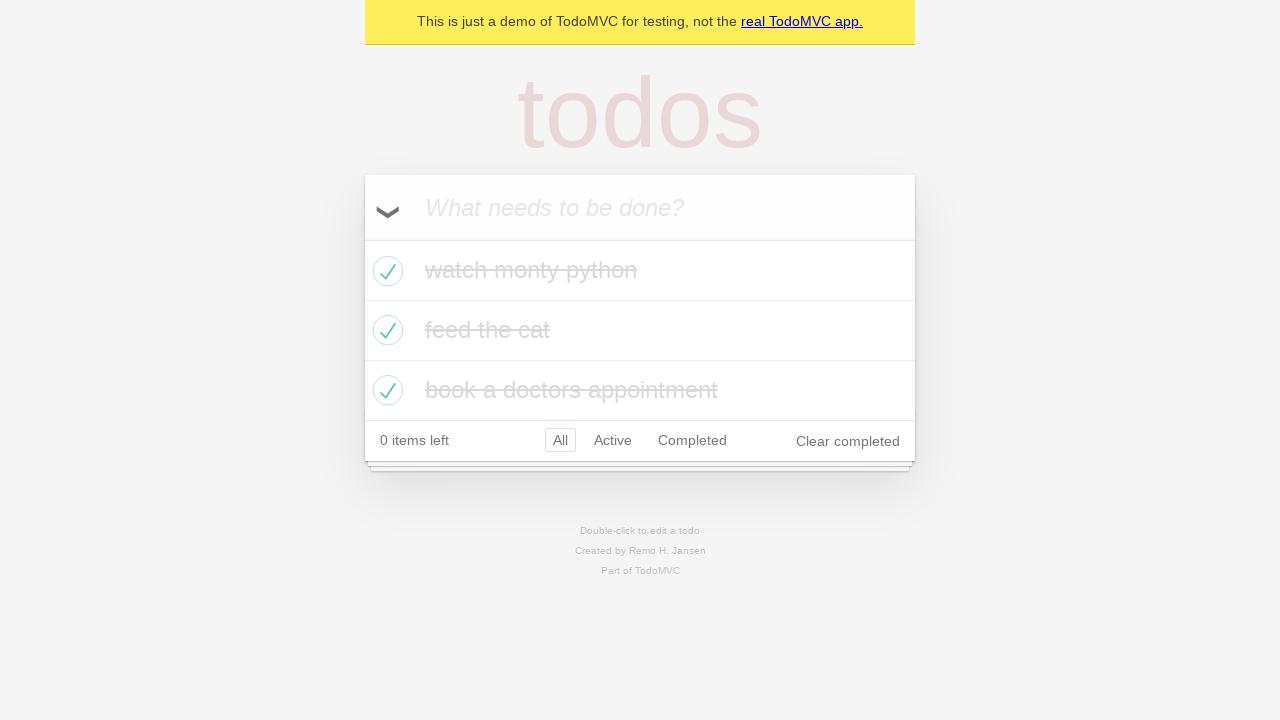